Tests the homepage carousel/slider by clicking next and previous navigation buttons

Starting URL: https://www.demoblaze.com/

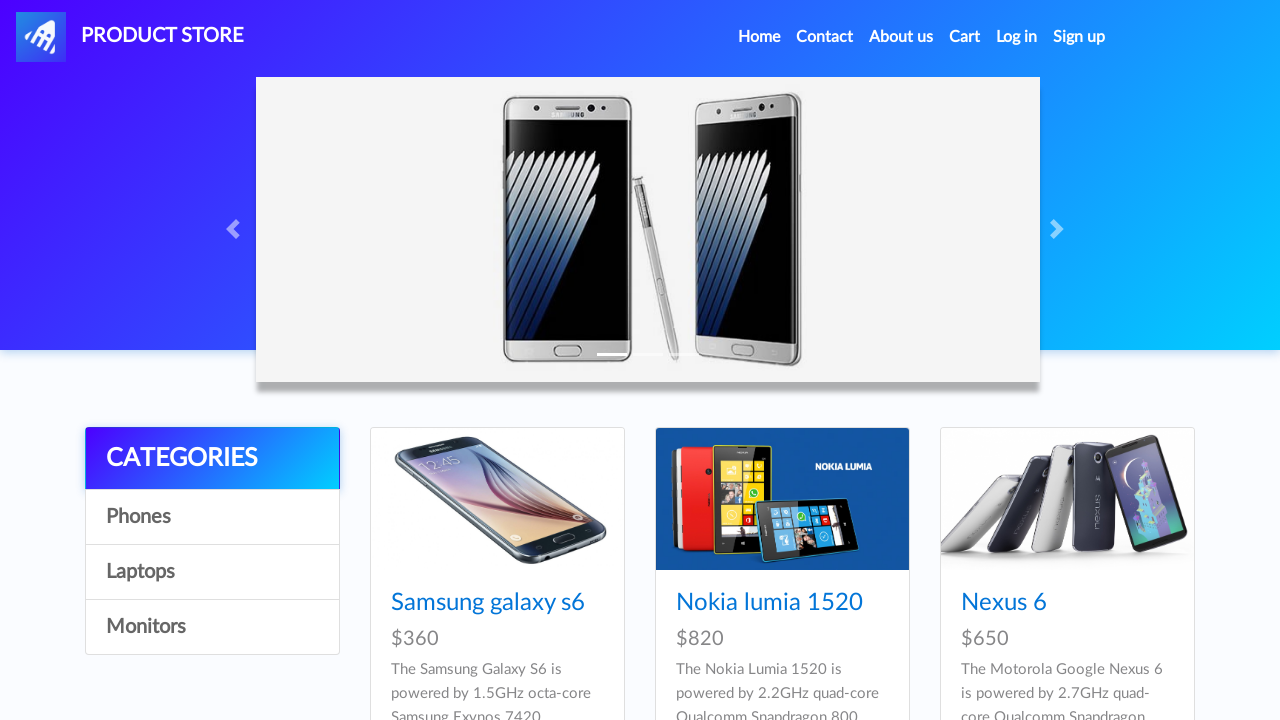

Carousel active item loaded on homepage
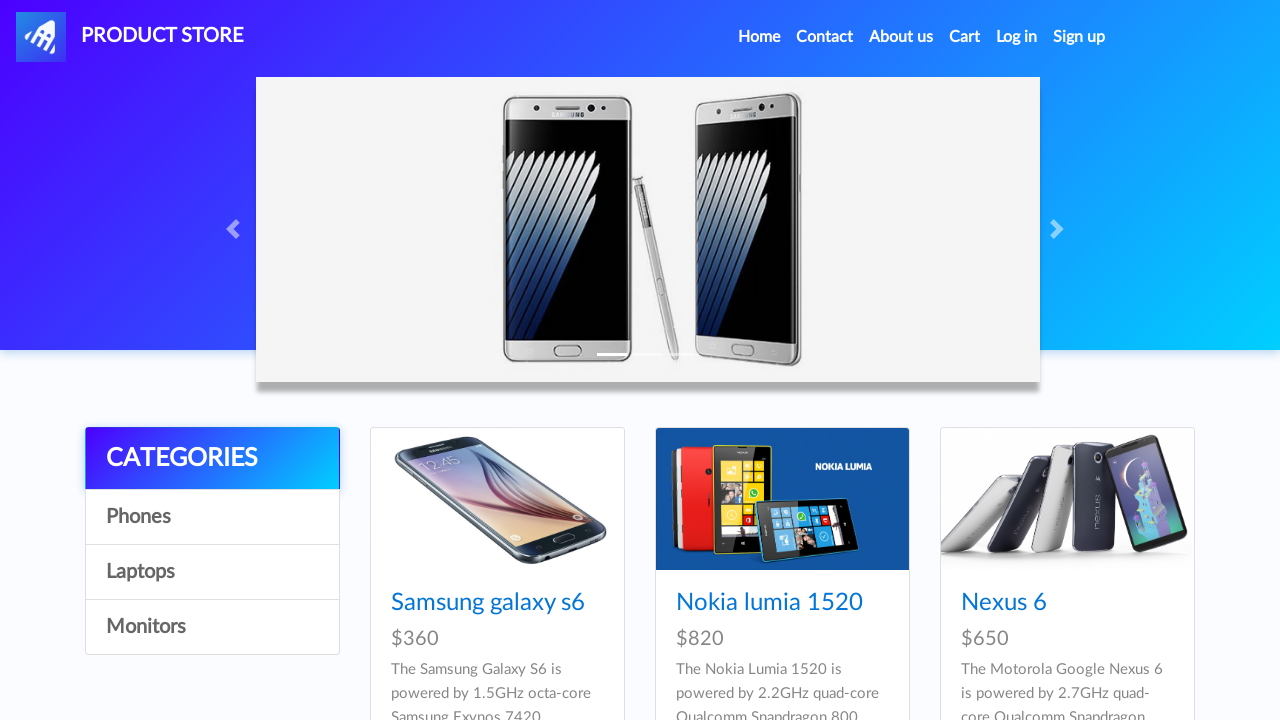

Next navigation button selector found on carousel
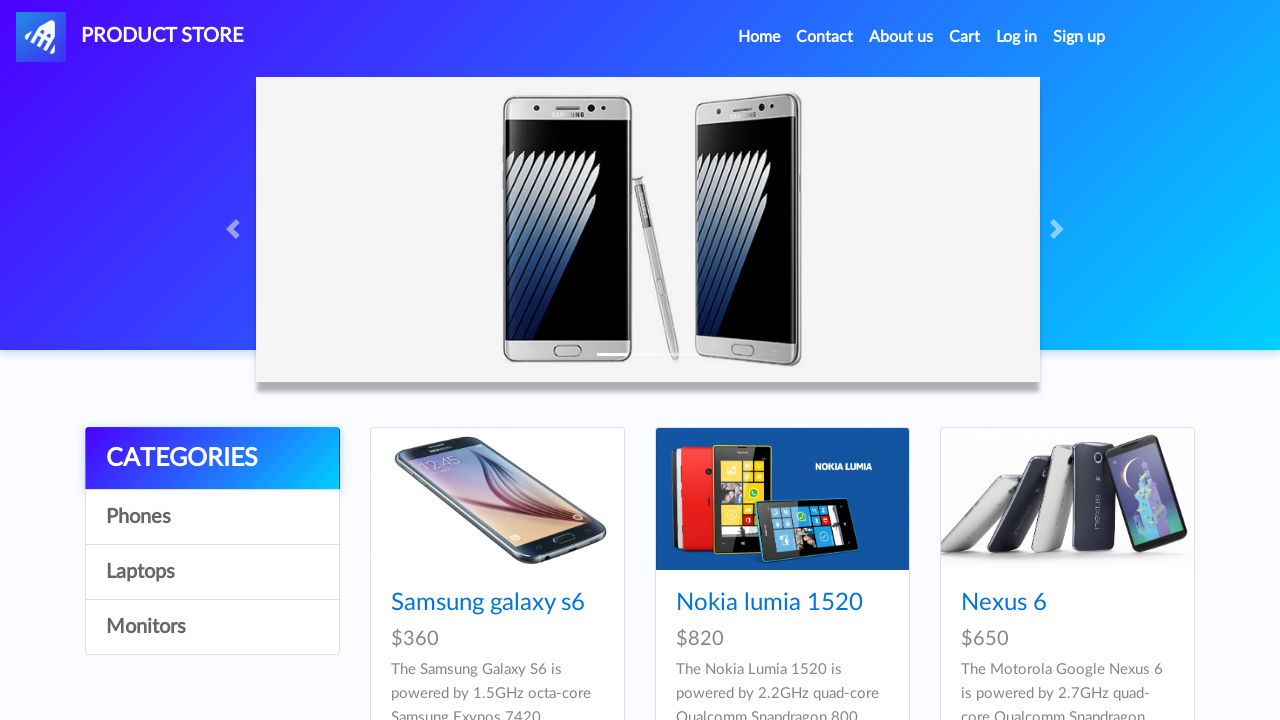

Clicked next arrow to advance carousel to next slide at (1060, 229) on xpath=//*[@id='carouselExampleIndicators']/a[2]/span[1]
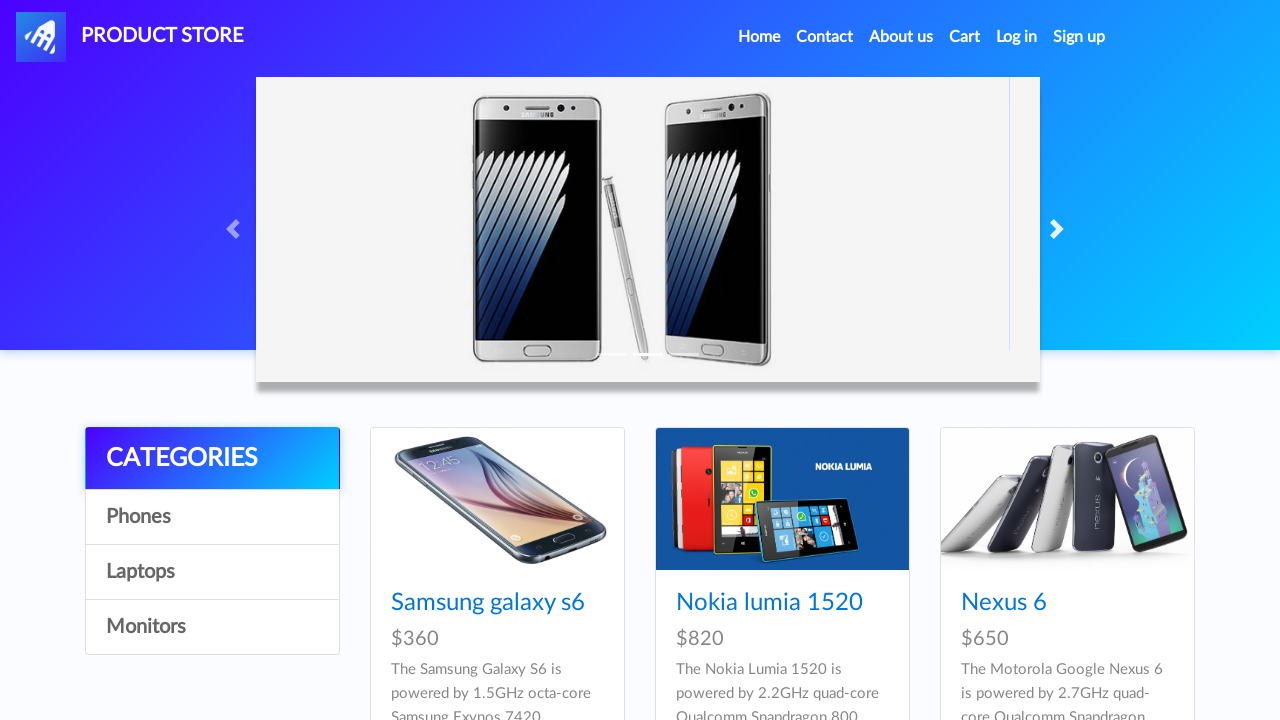

Previous navigation button selector found on carousel
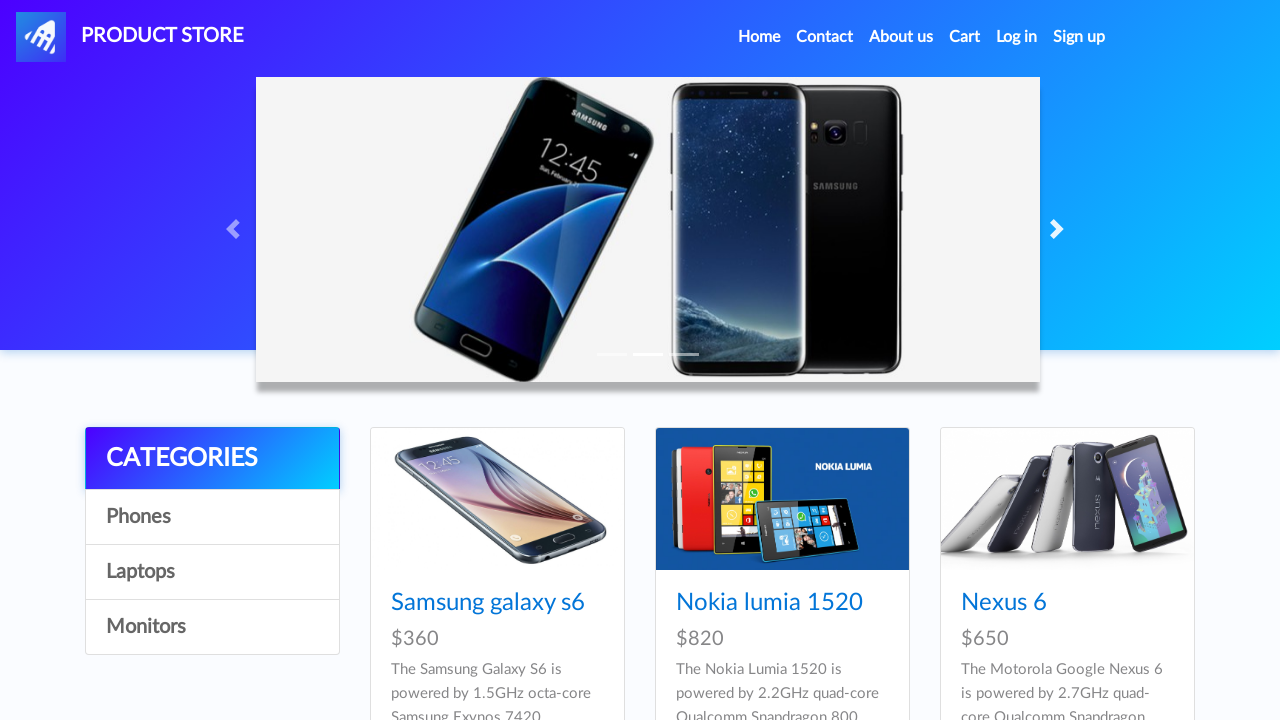

Clicked previous arrow to go back to previous carousel slide at (236, 229) on xpath=//*[@id='carouselExampleIndicators']/a[1]/span[1]
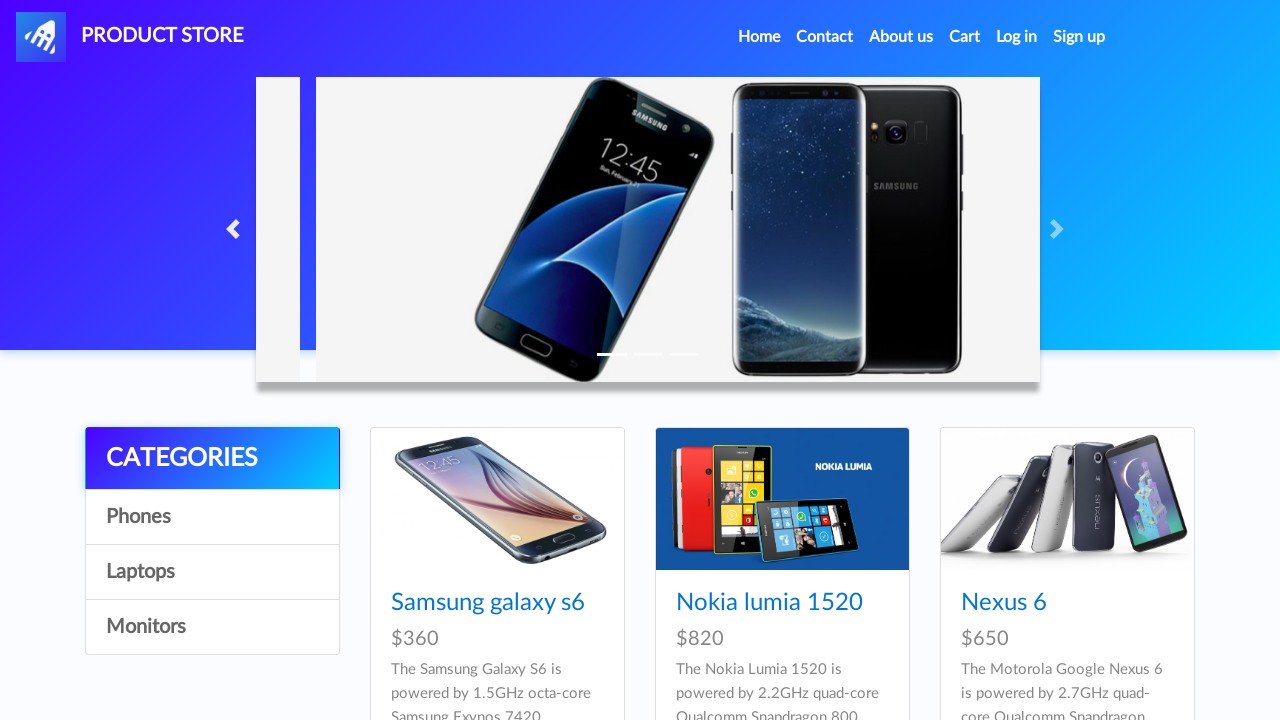

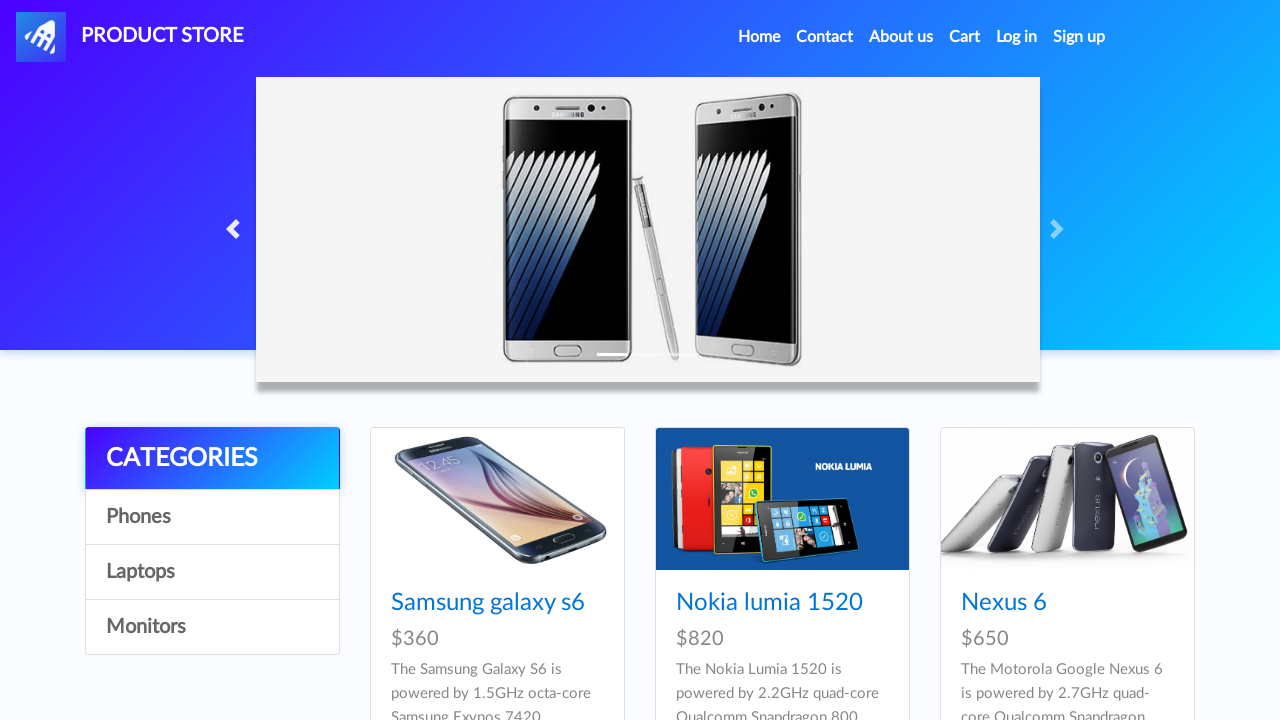